Tests the "Learn Videos" link in the footer by scrolling to it, clicking, and verifying the heading appears

Starting URL: https://playwright.dev

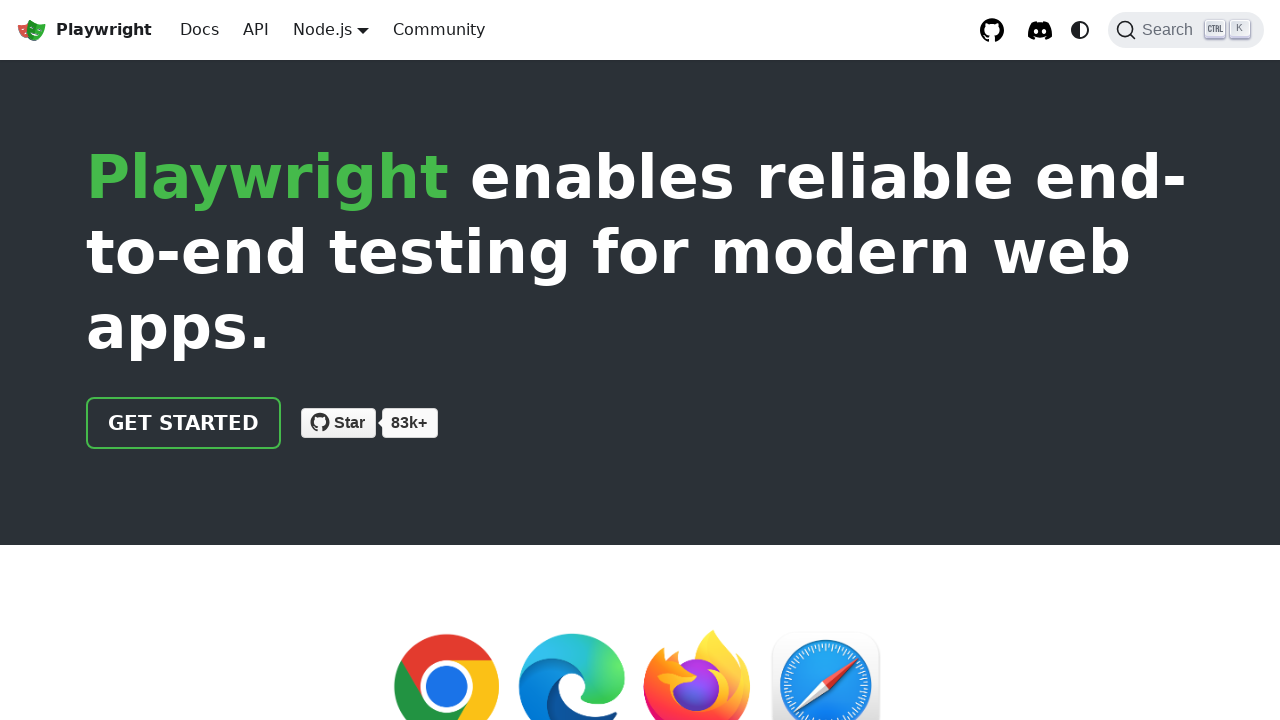

Scrolled footer into view
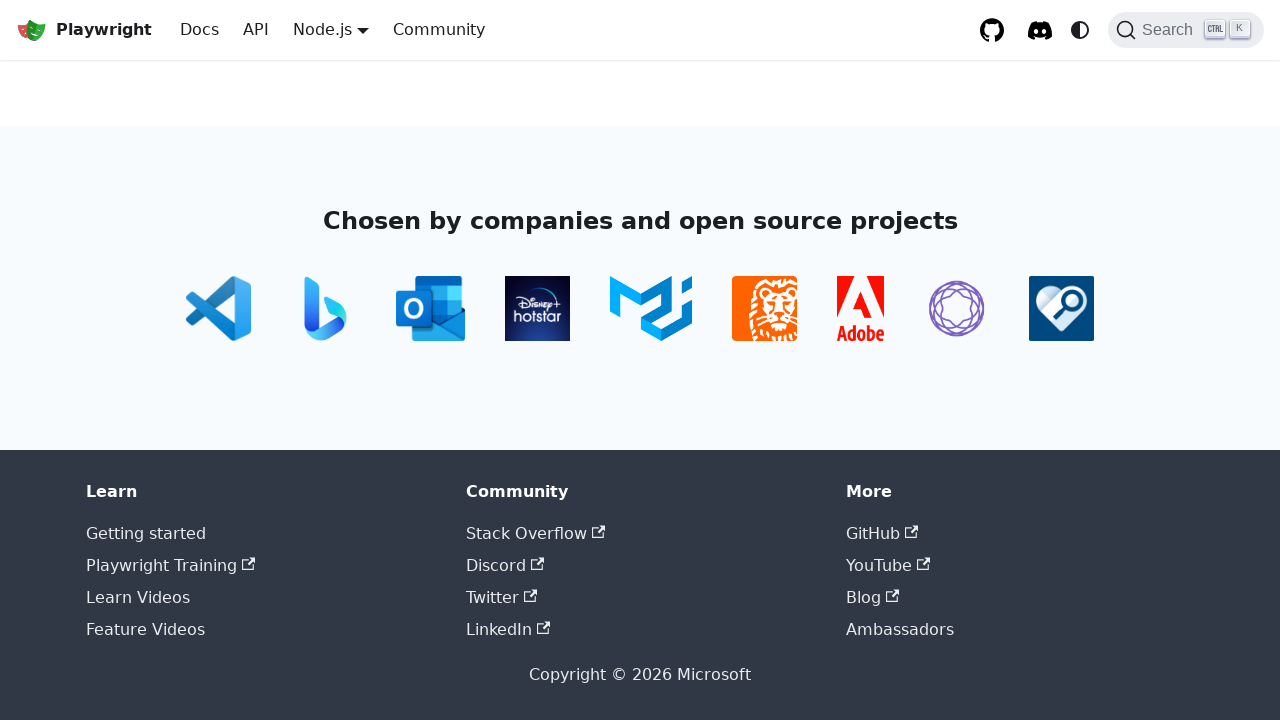

Clicked the 'Learn Videos' link in the footer at (138, 597) on internal:role=link[name="Learn Videos"i]
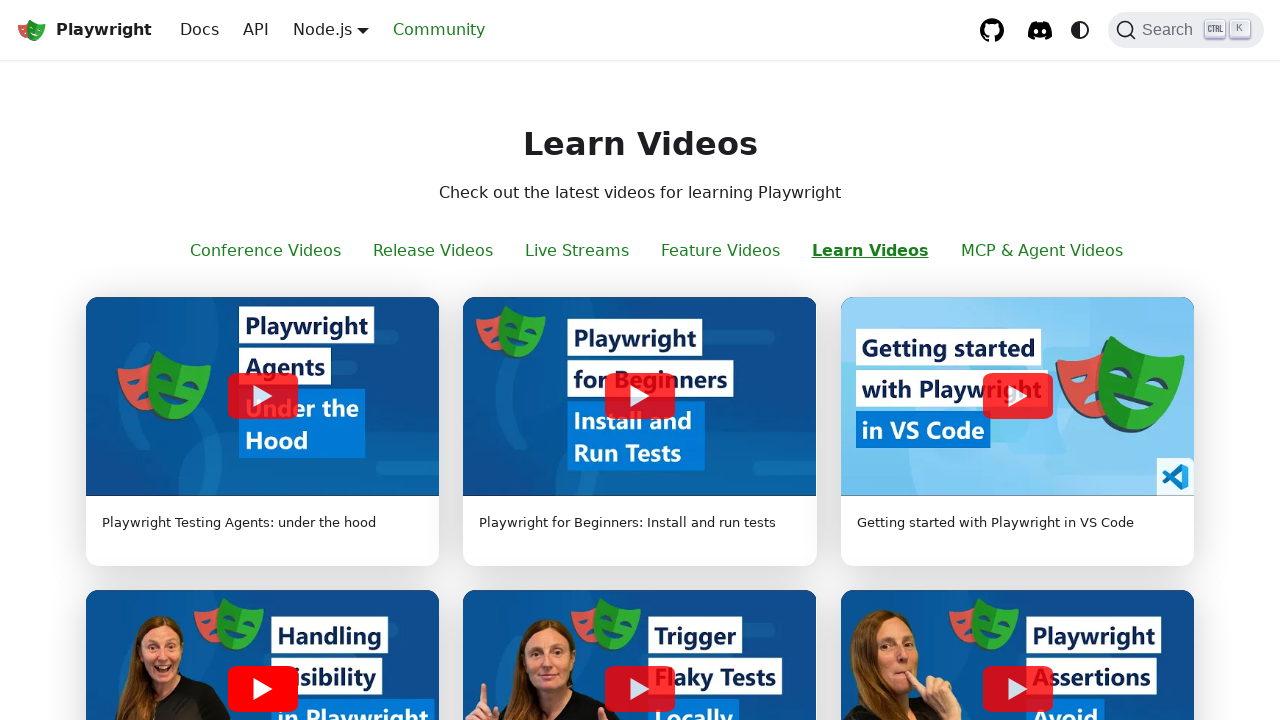

Verified the 'Learn Videos' heading is visible
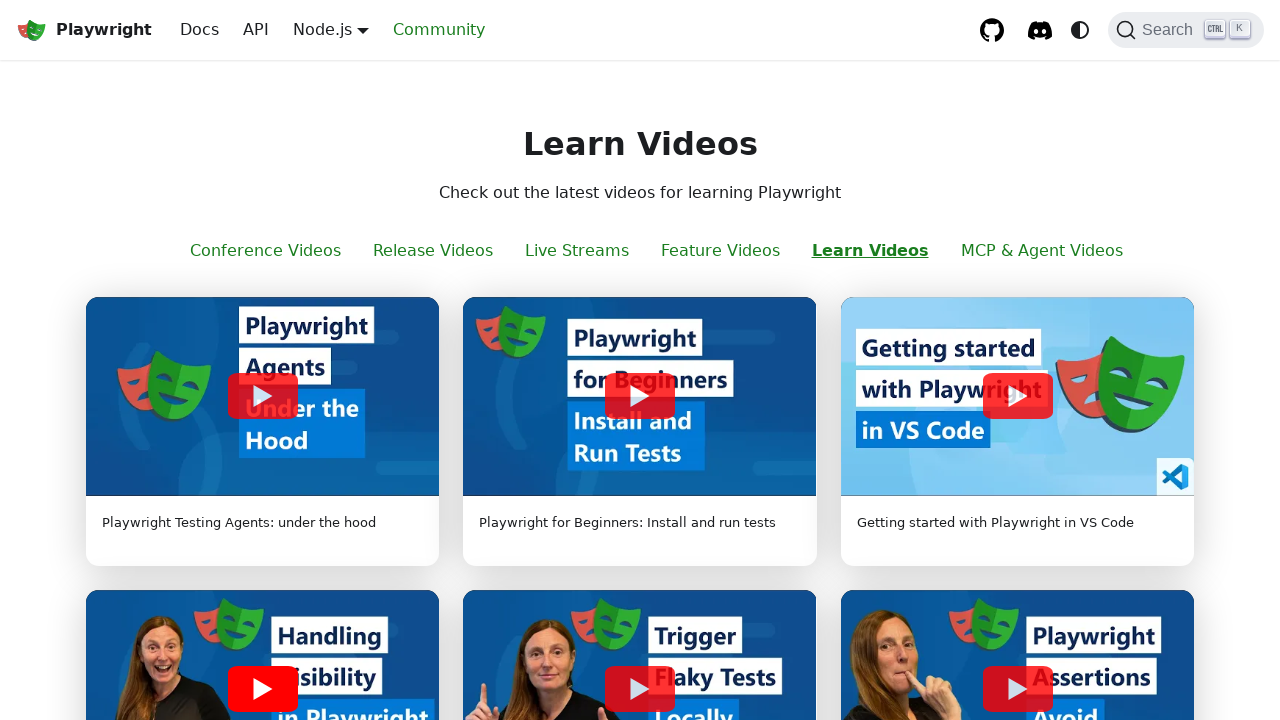

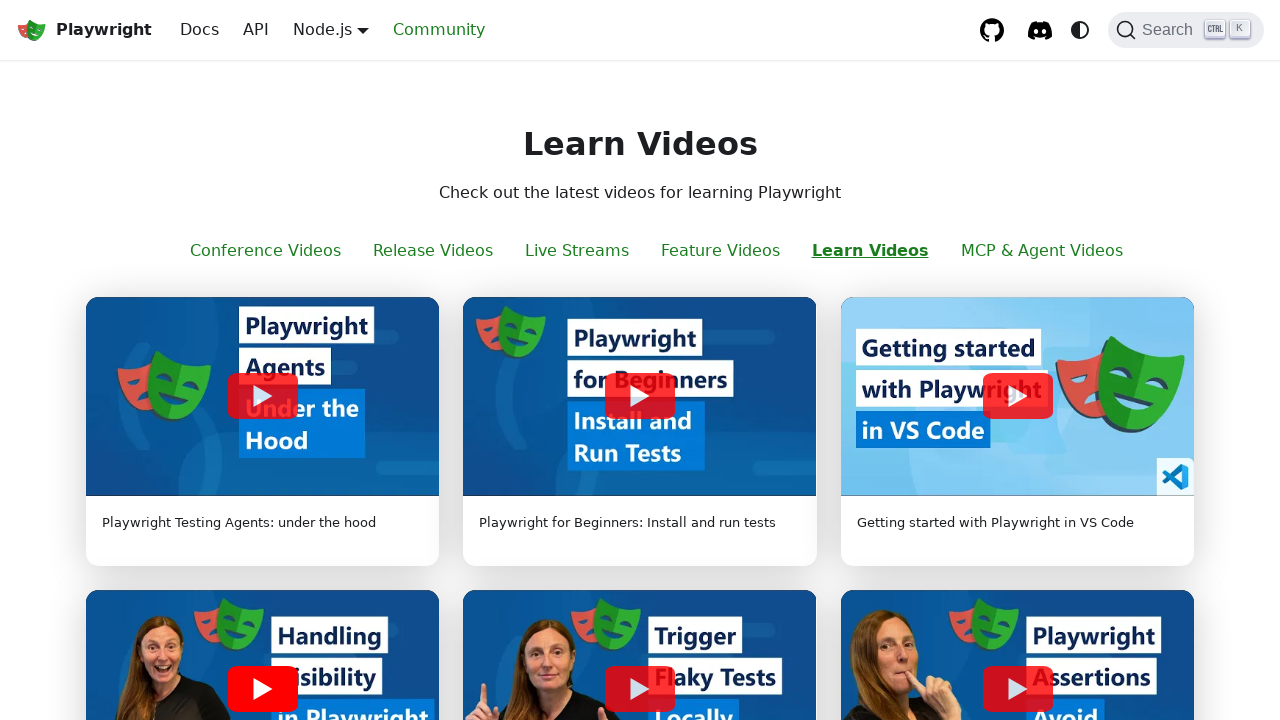